Tests drag and drop functionality by dragging an element (Cucumber icon) from its container to a target drop zone

Starting URL: https://grotechminds.com/drag-and-drop/

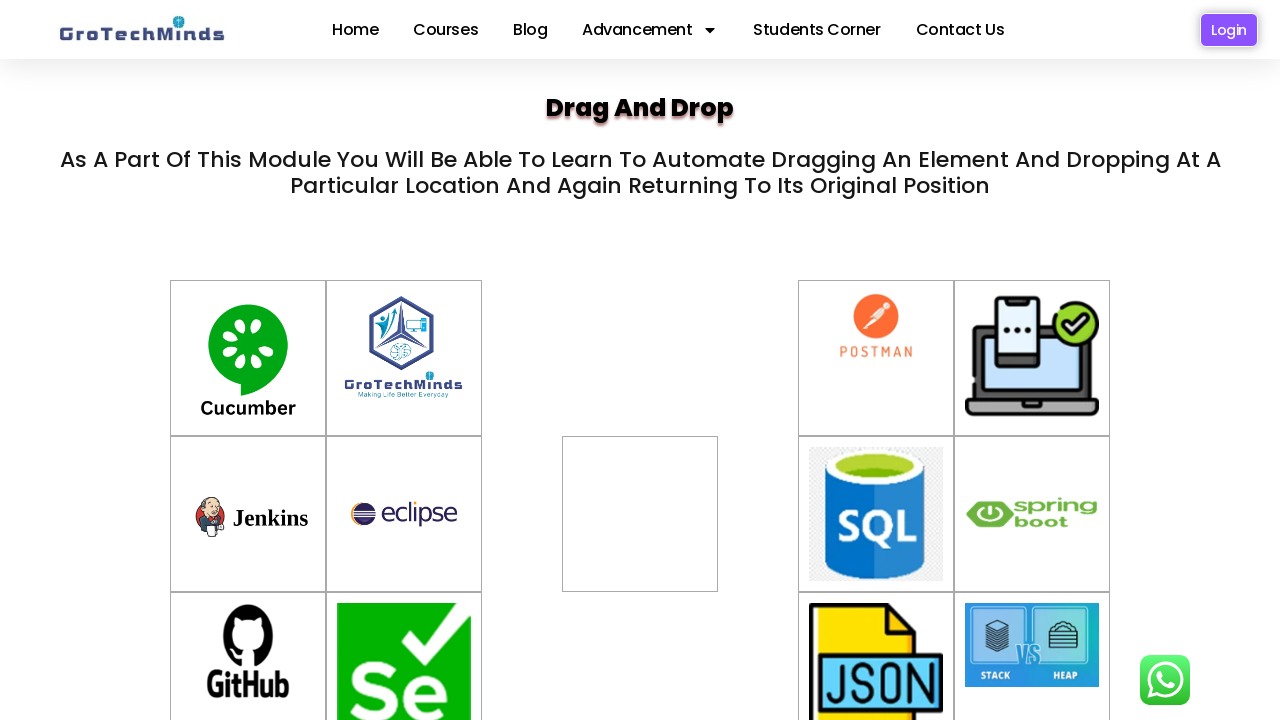

Waited for drag source element (Cucumber icon) to load
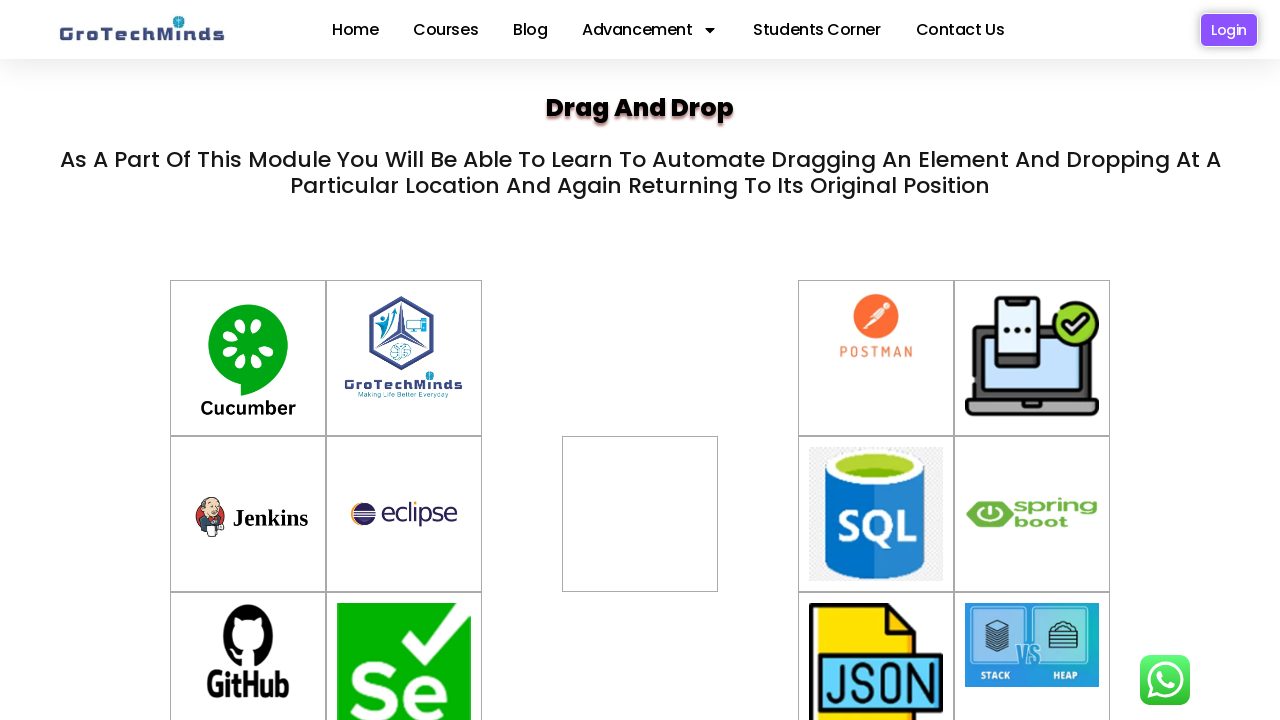

Waited for drop target zone to load
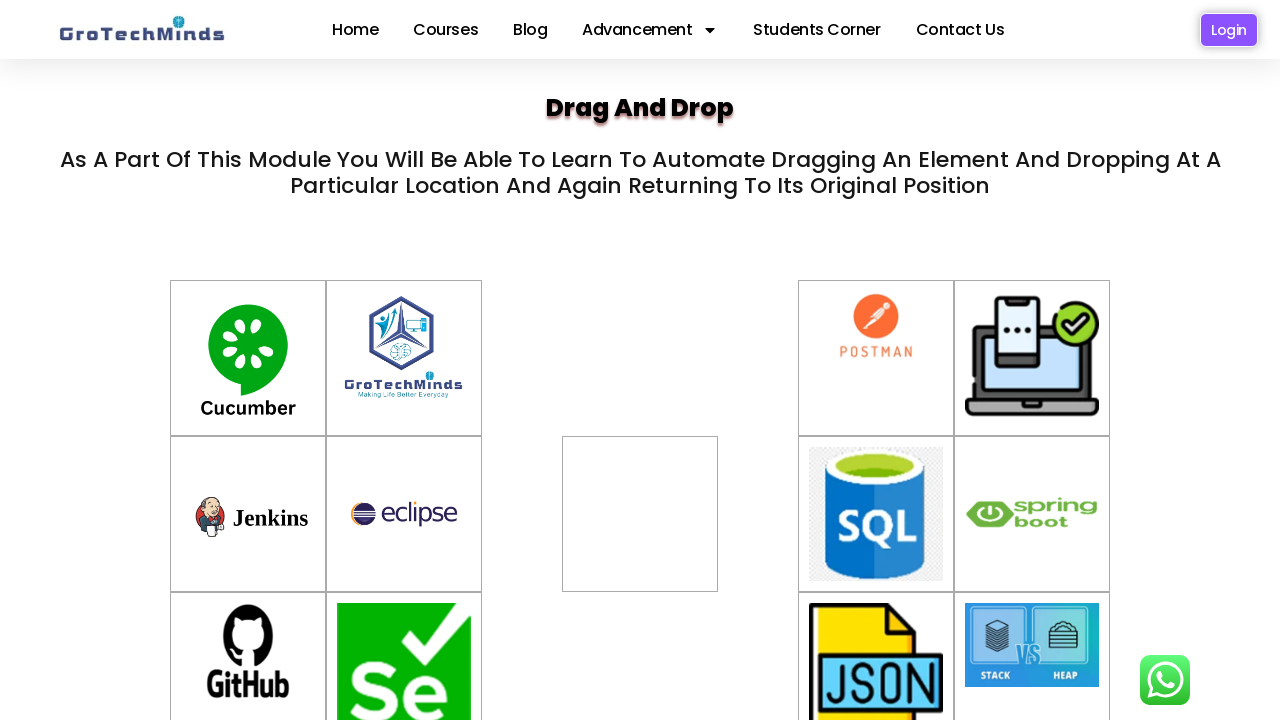

Located drag source element (Cucumber icon)
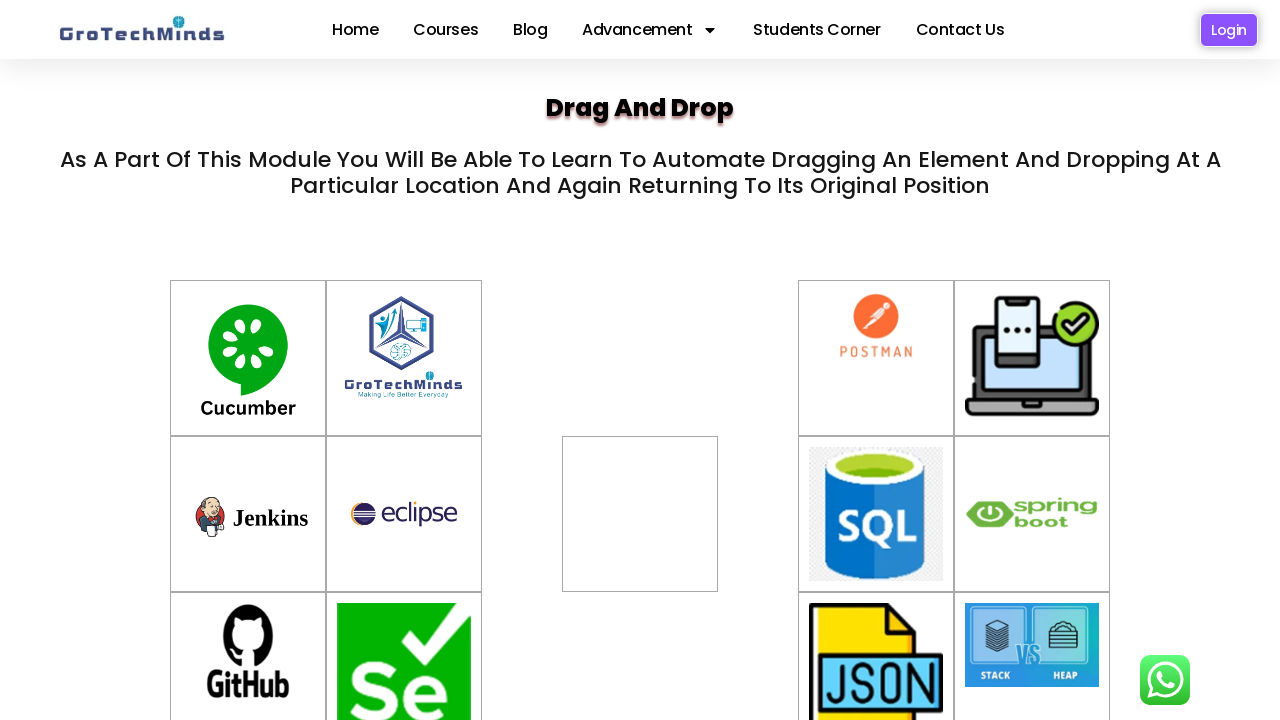

Located drop target zone
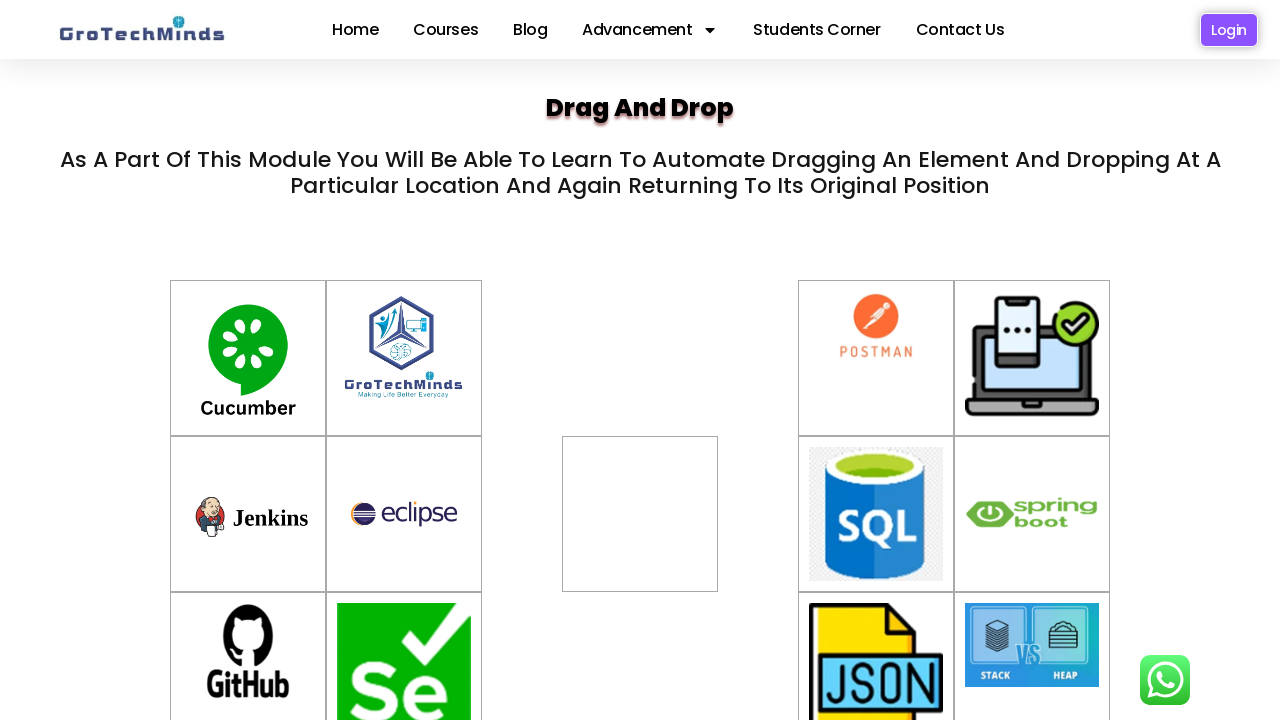

Dragged Cucumber icon from source to target drop zone at (640, 514)
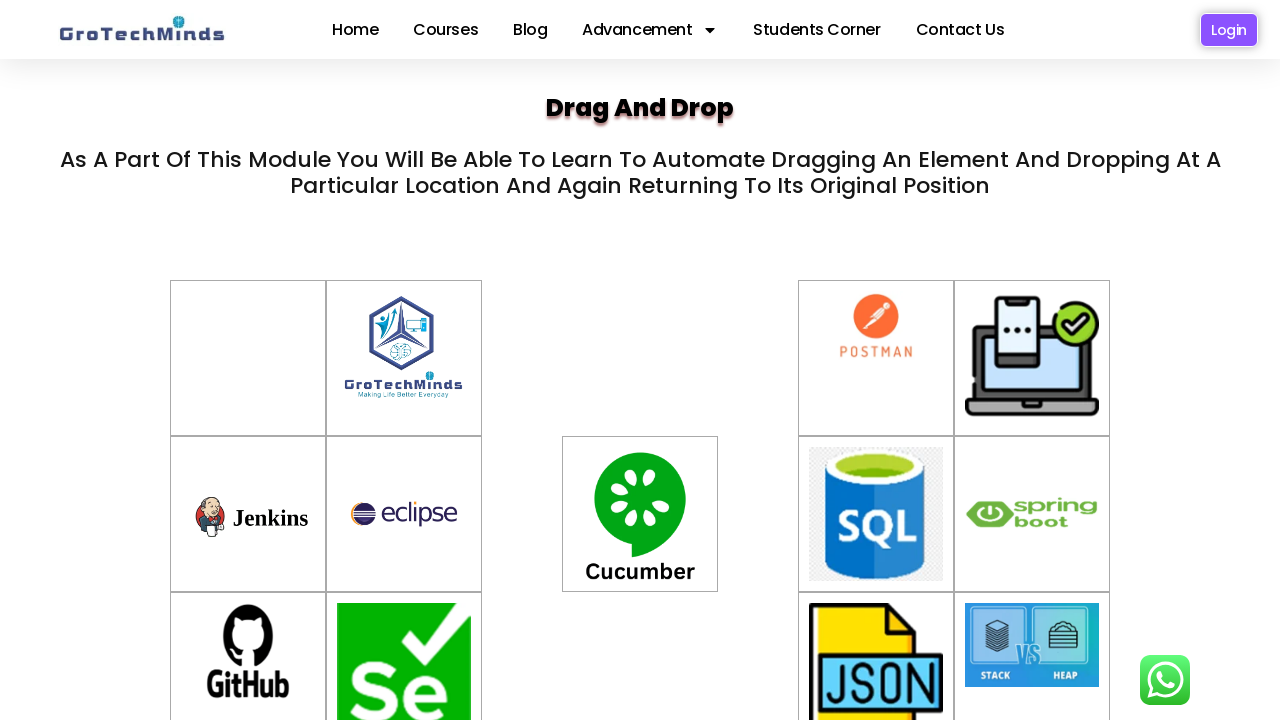

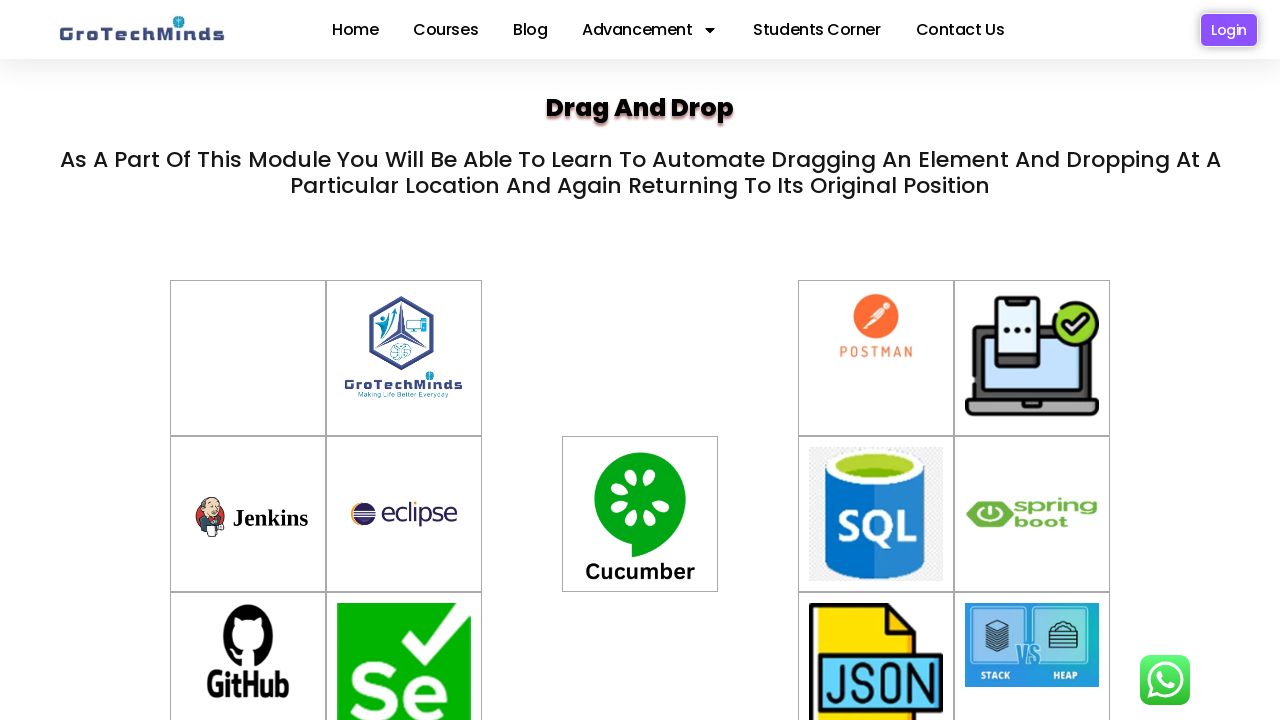